Tests radio button functionality by verifying initial selection state, clicking to change selection, and verifying the new state

Starting URL: https://practice.expandtesting.com/radio-buttons

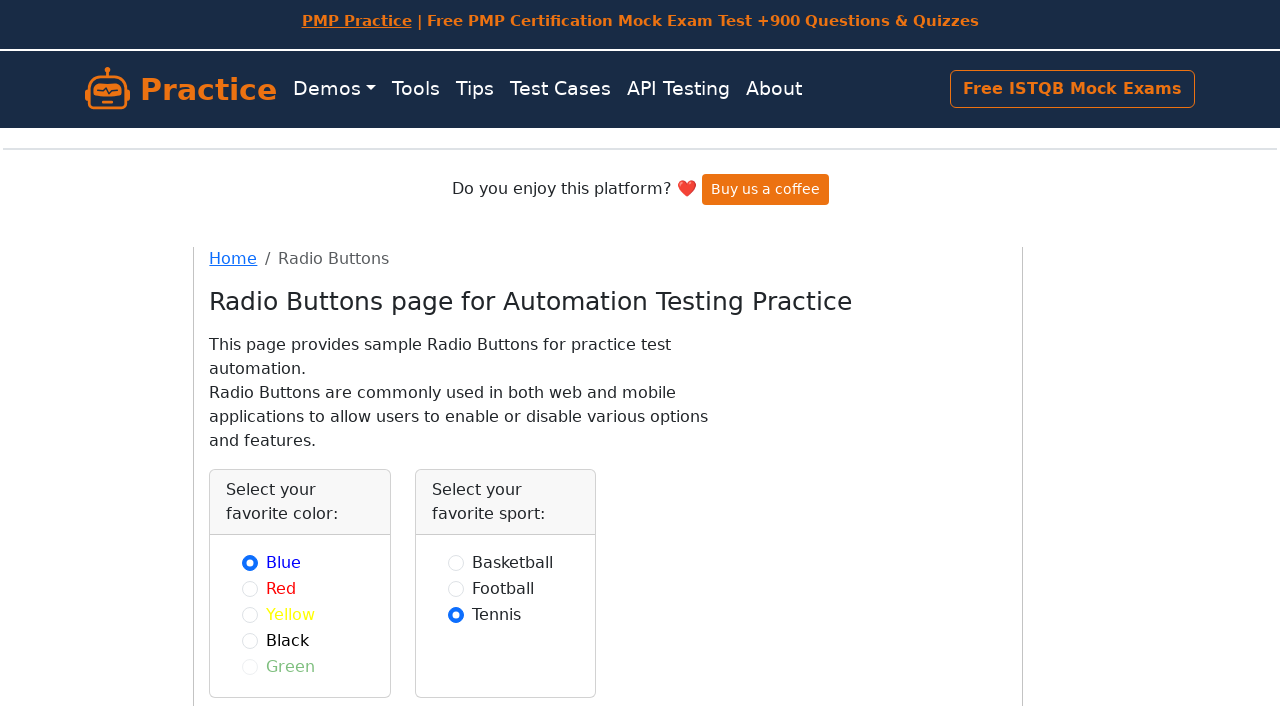

Located blue radio button element
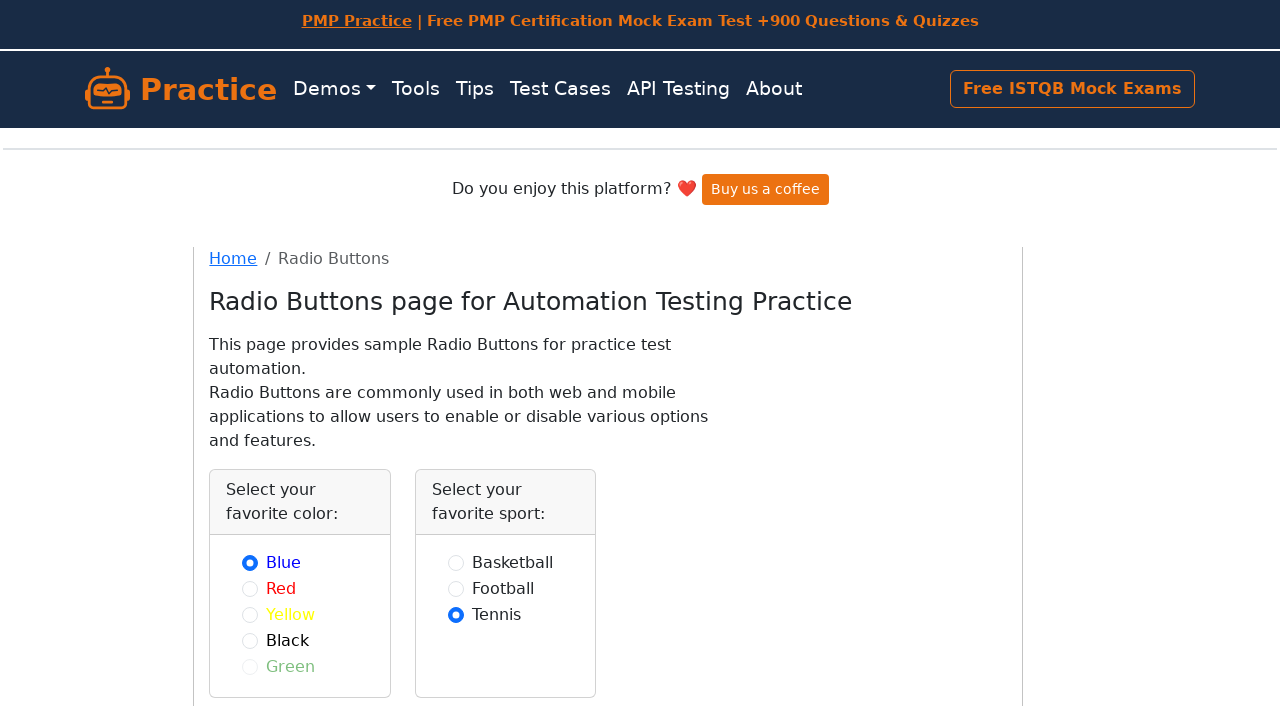

Located red radio button element
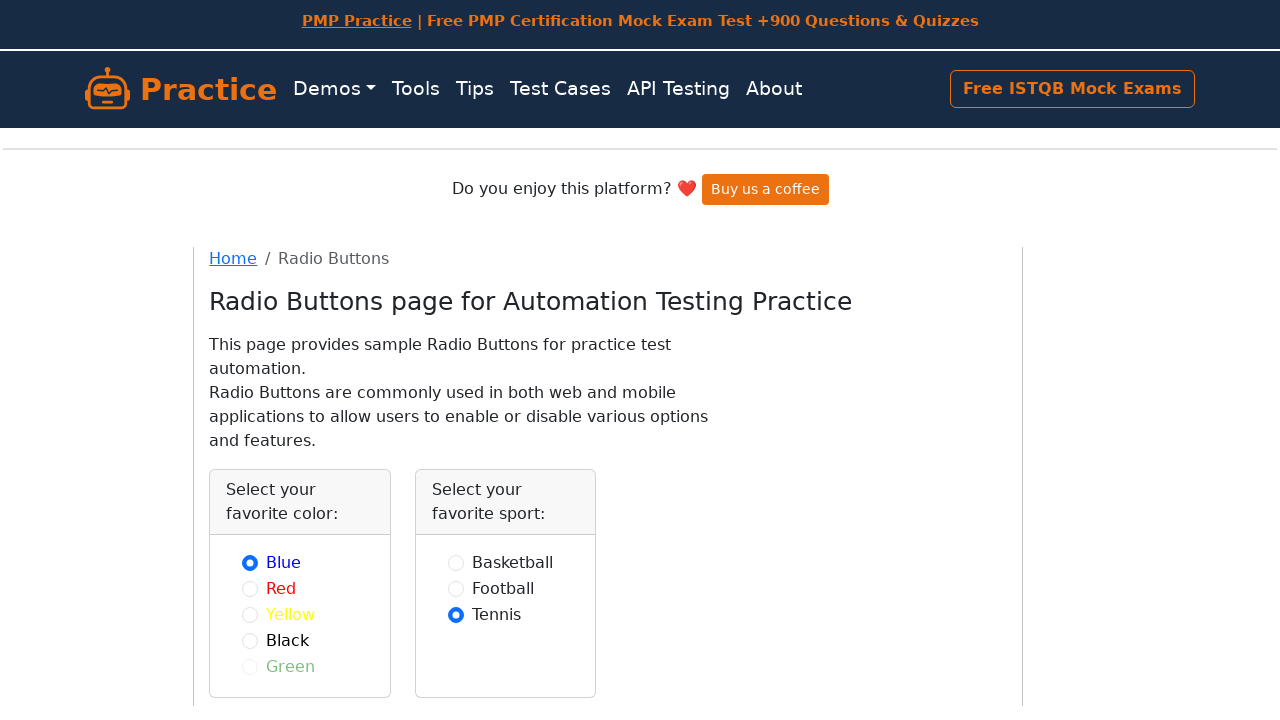

Verified blue radio button is initially selected
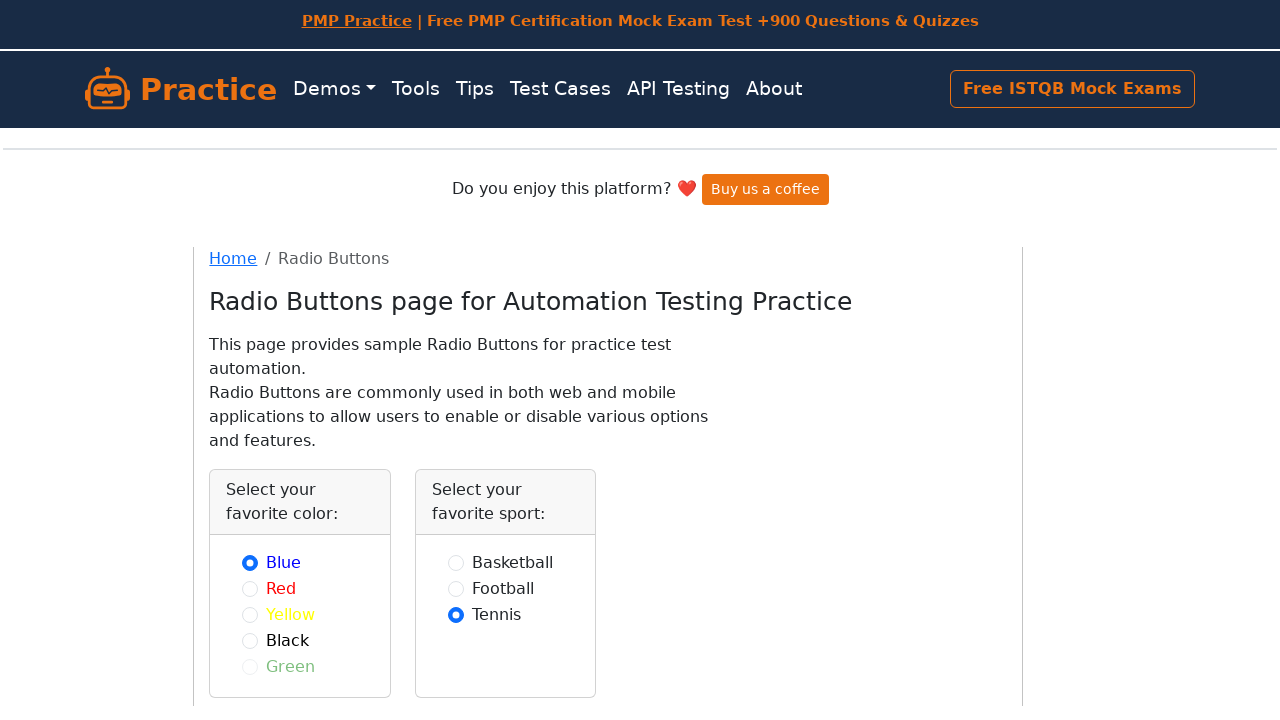

Verified red radio button is not initially selected
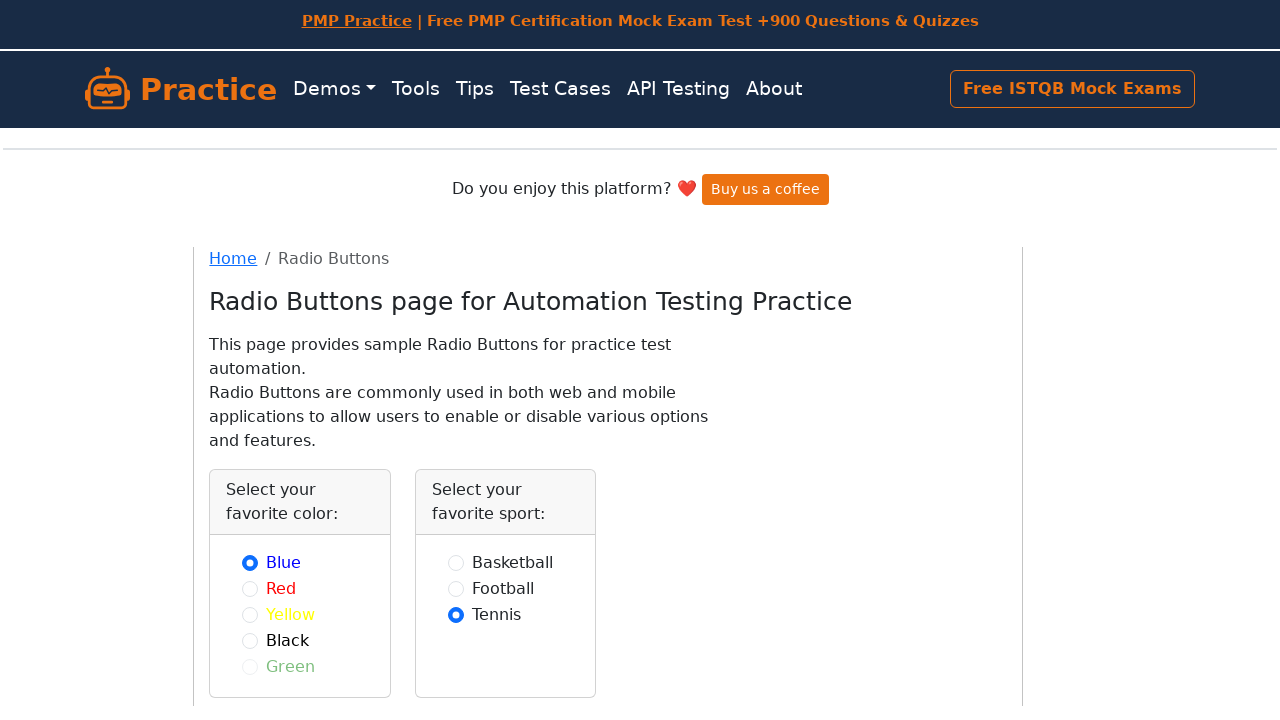

Clicked red radio button to change selection at (250, 588) on #red
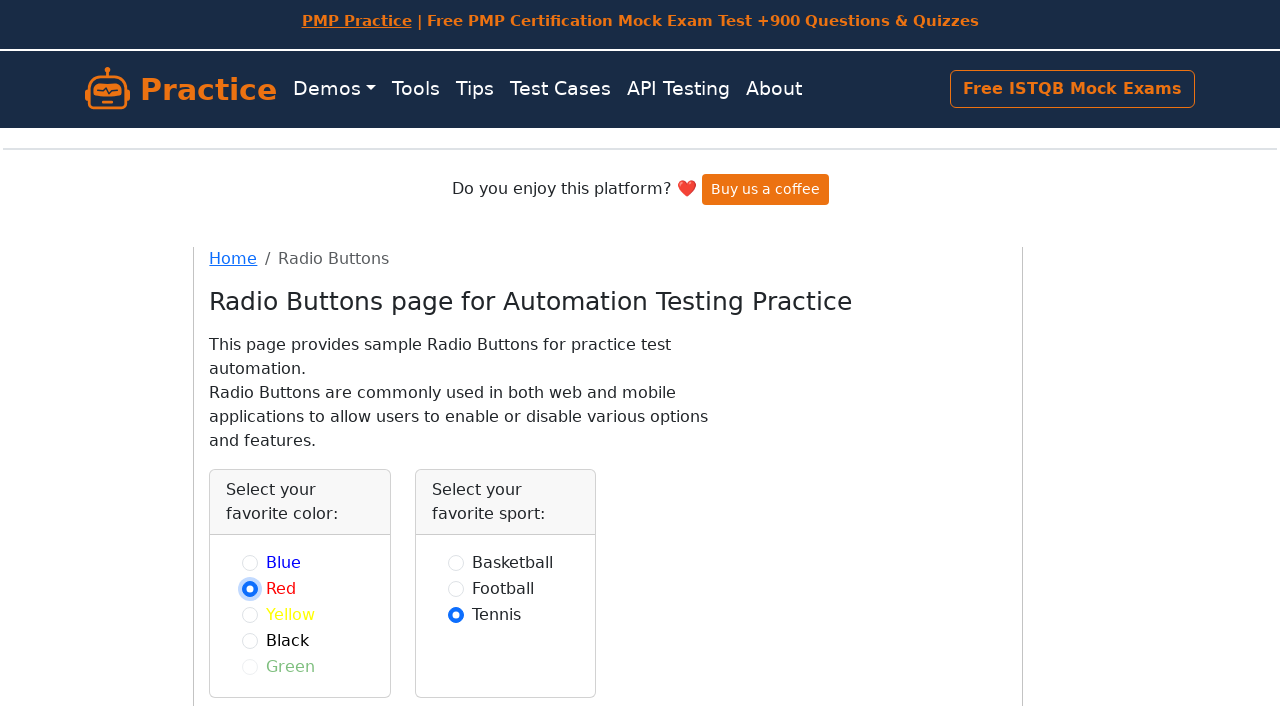

Verified blue radio button is no longer selected
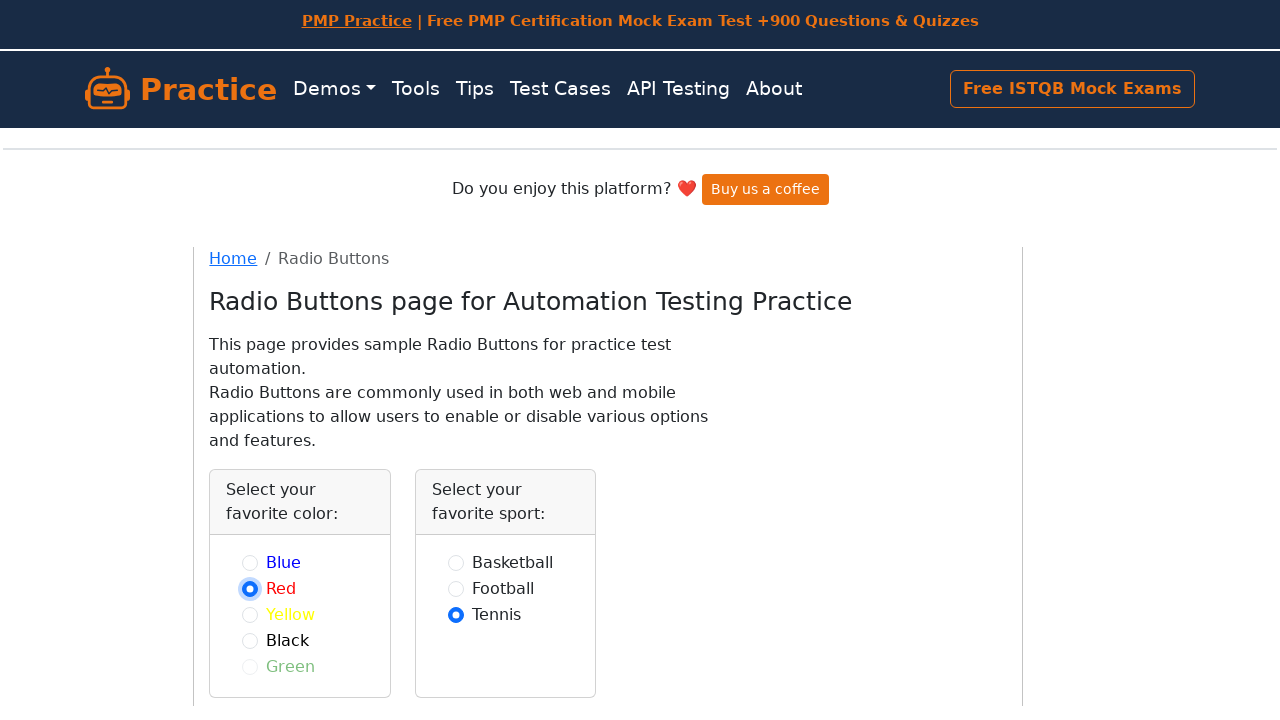

Verified red radio button is now selected
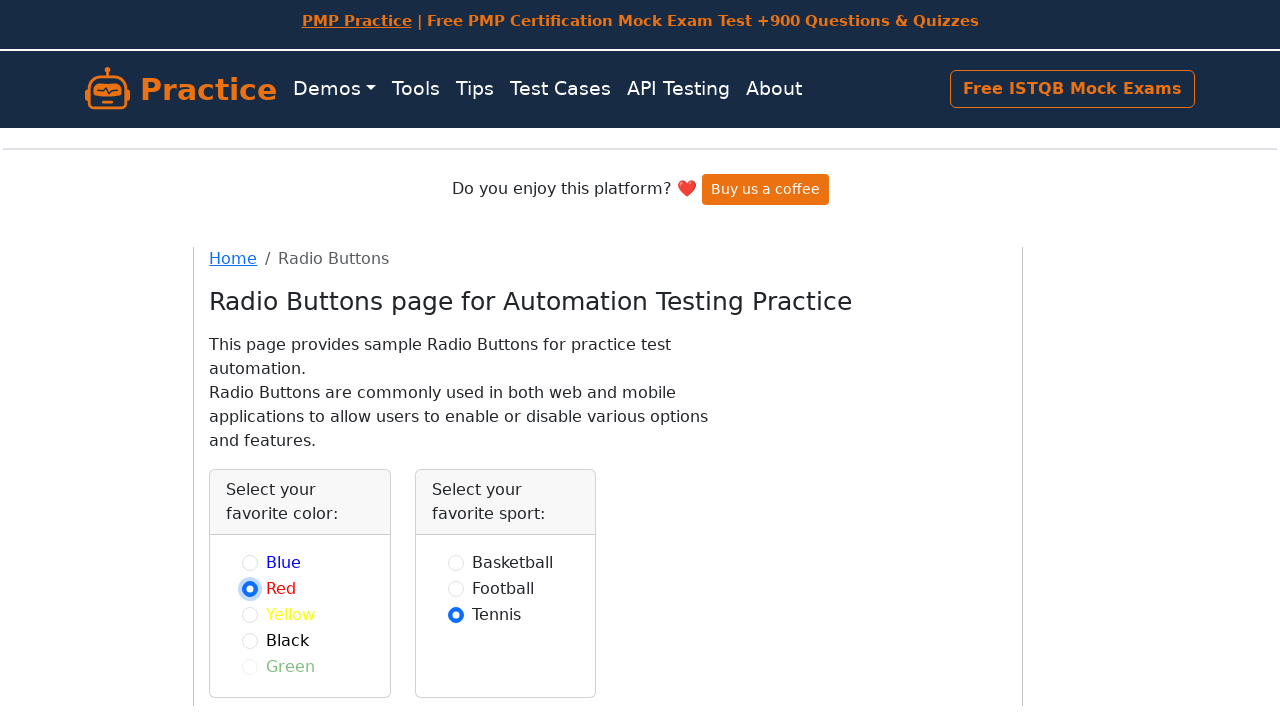

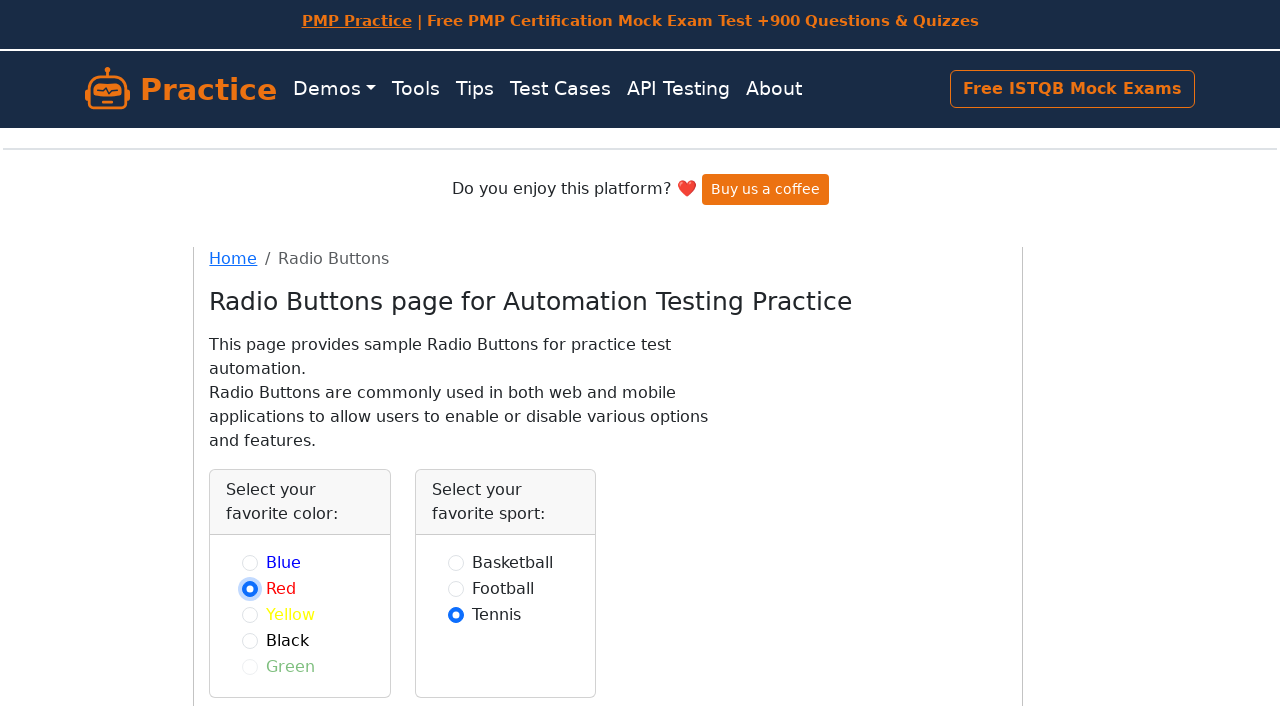